Tests the offers page by clicking on the "Veg/fruit name" column header to sort the table, then verifies the table data loads correctly

Starting URL: https://rahulshettyacademy.com/seleniumPractise/#/offers

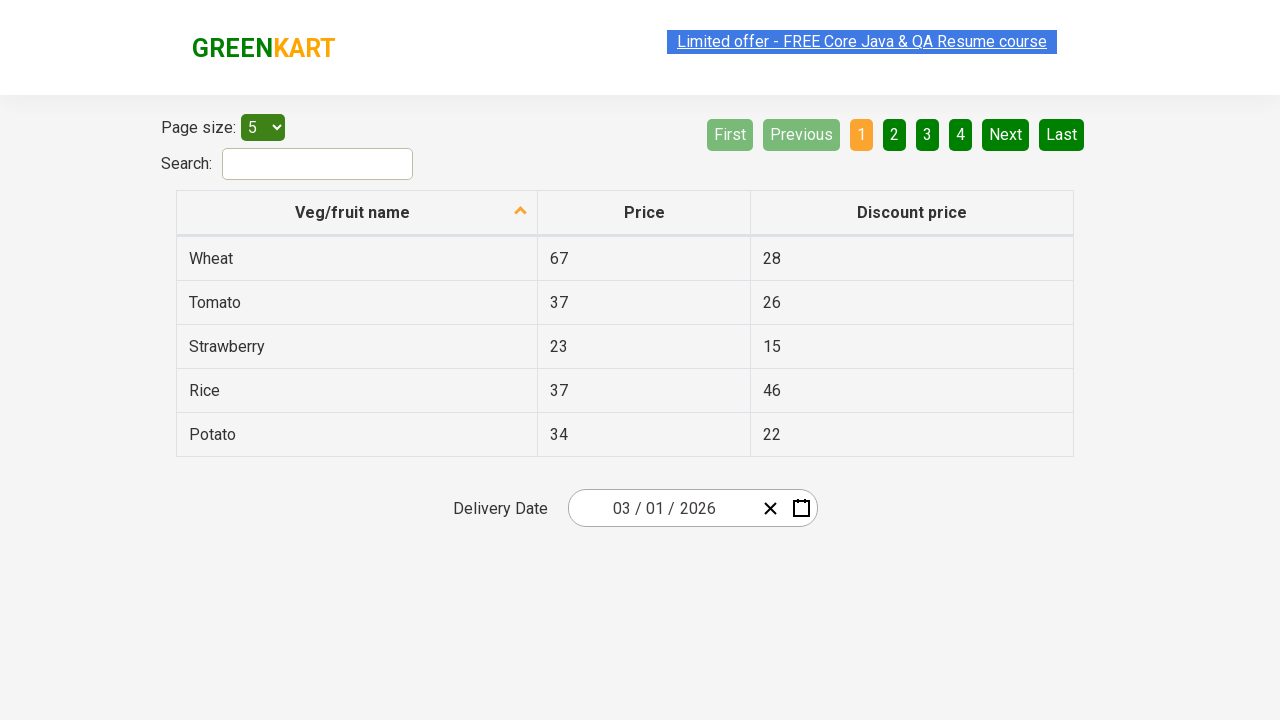

Clicked 'Veg/fruit name' column header to sort the table at (353, 212) on xpath=//span[text()='Veg/fruit name']
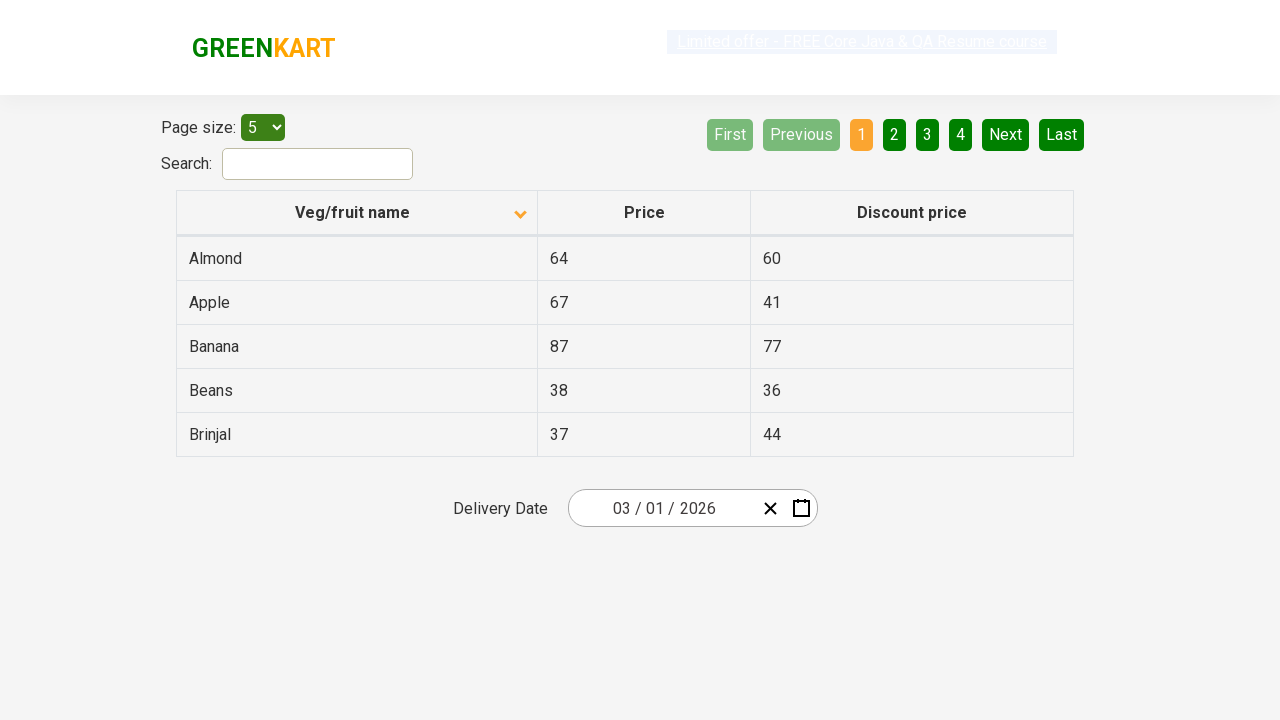

Table rows loaded and verified after sorting
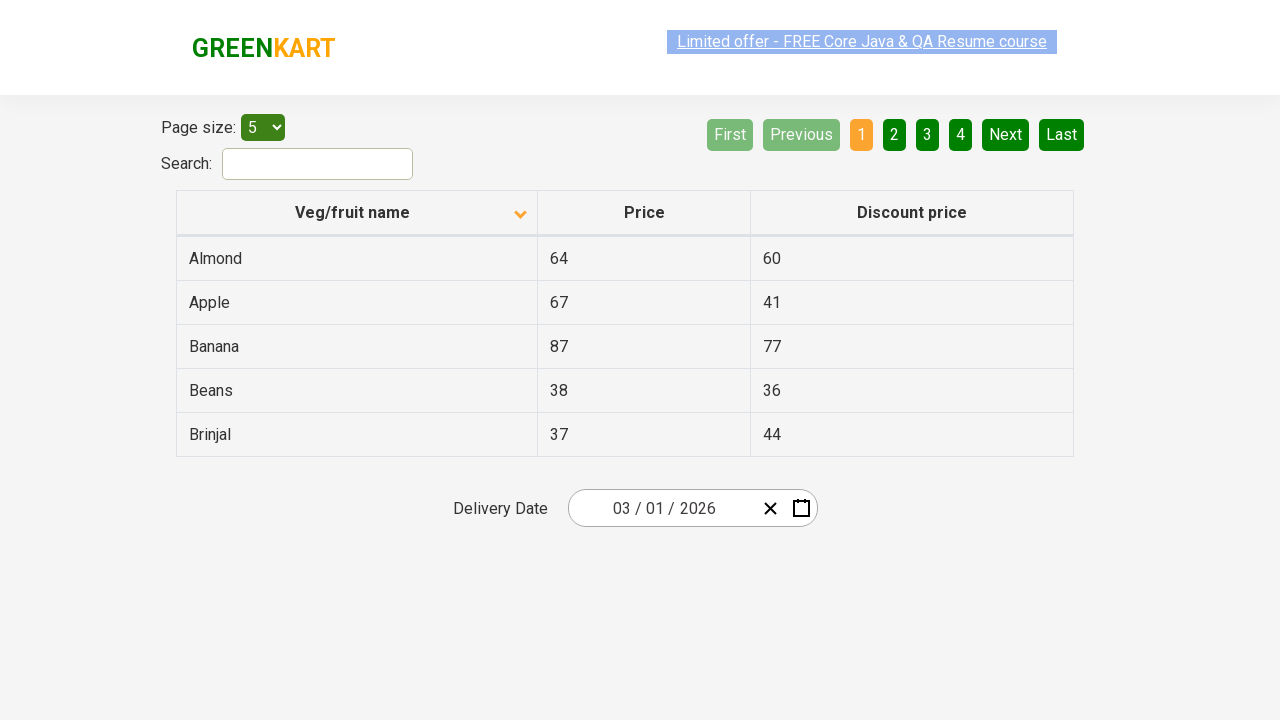

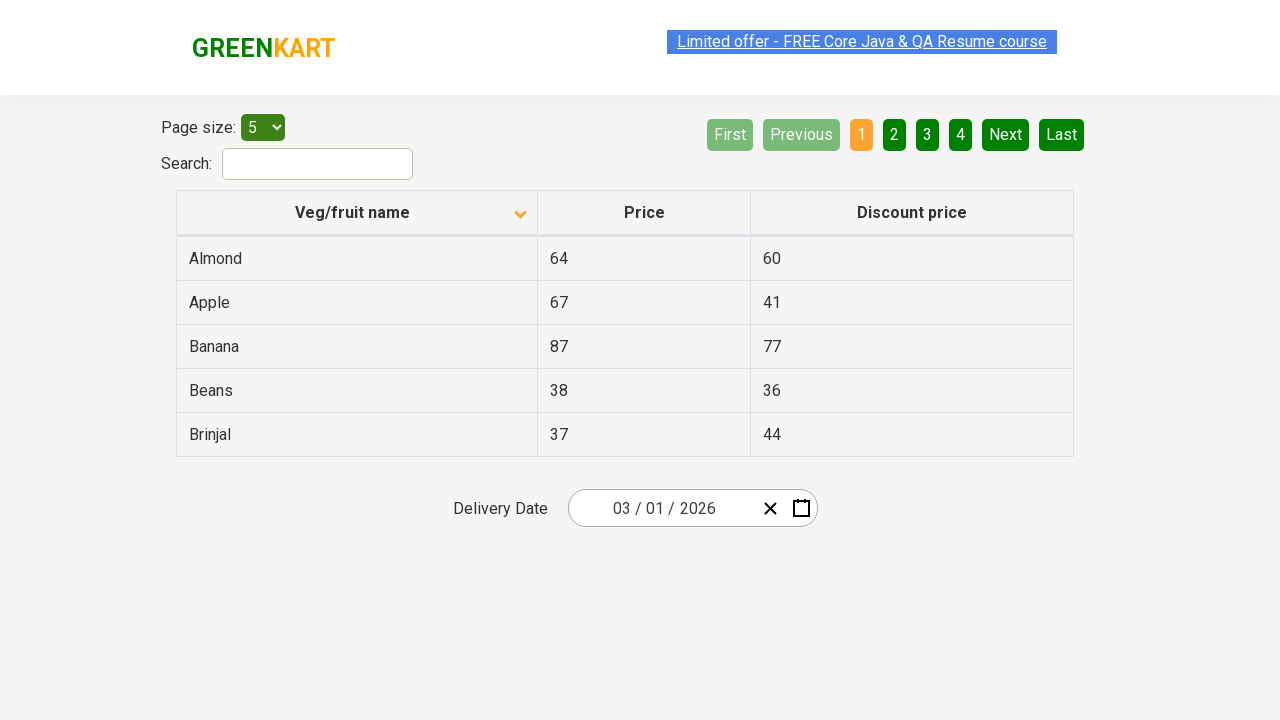